Tests adding todo items by filling the input field and pressing Enter, then verifying the items appear in the list

Starting URL: https://demo.playwright.dev/todomvc/

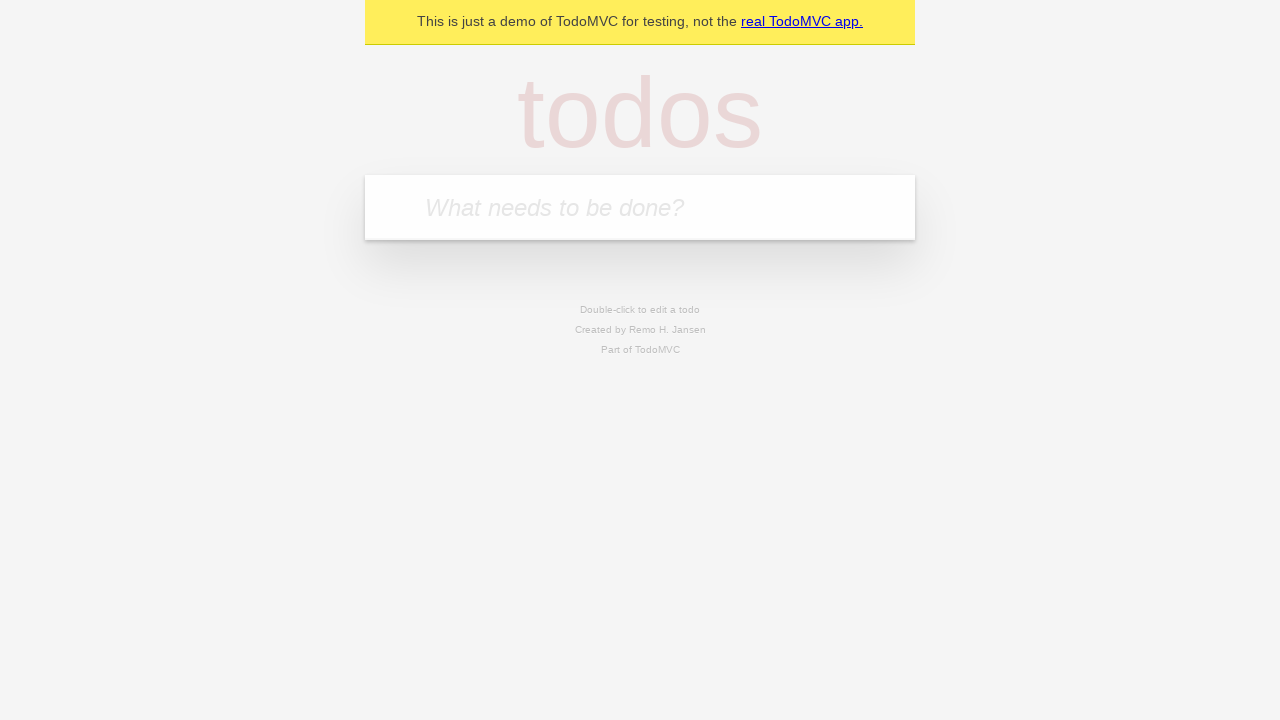

Located the todo input field with placeholder 'What needs to be done?'
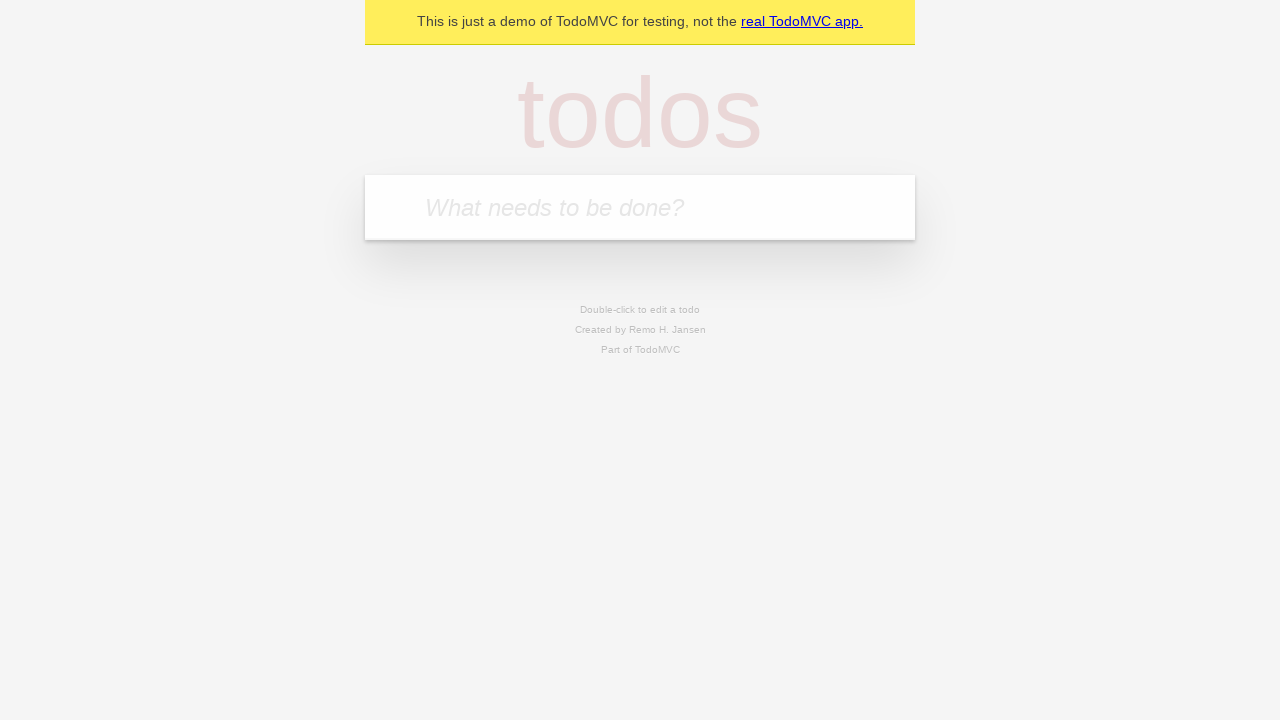

Filled input field with first todo 'buy some cheese' on internal:attr=[placeholder="What needs to be done?"i]
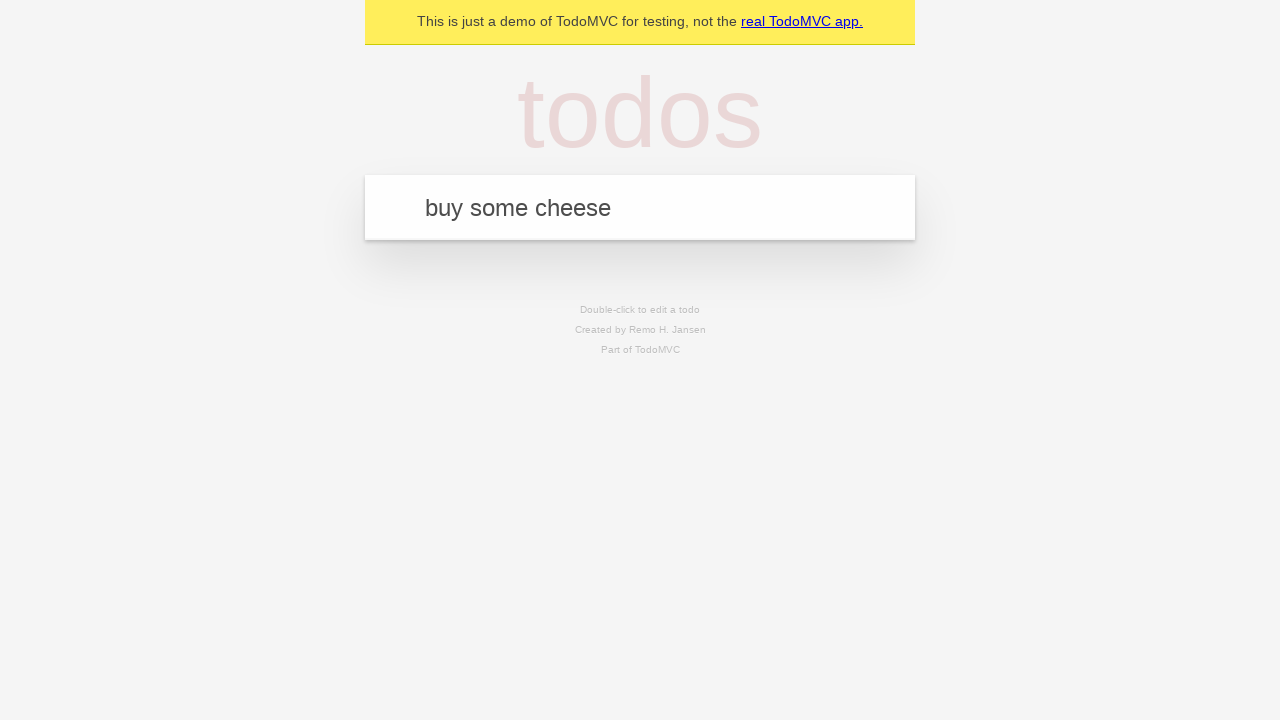

Pressed Enter to submit first todo on internal:attr=[placeholder="What needs to be done?"i]
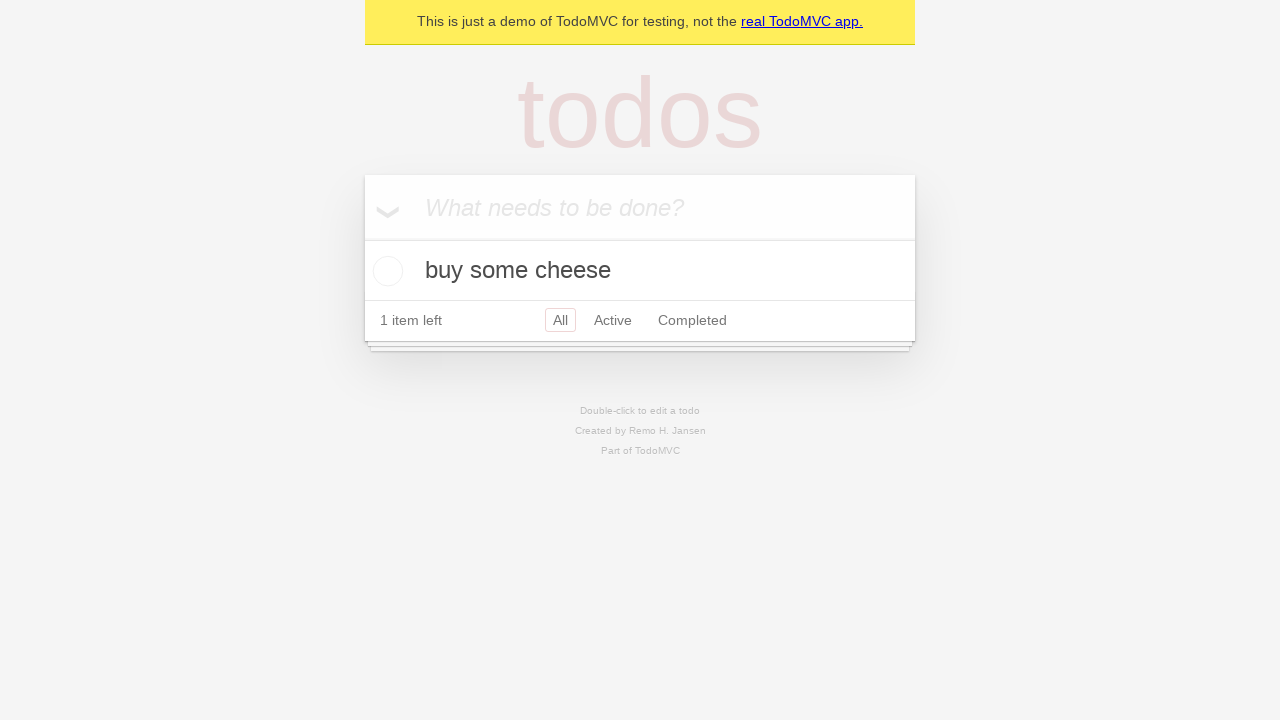

First todo item appeared in the list
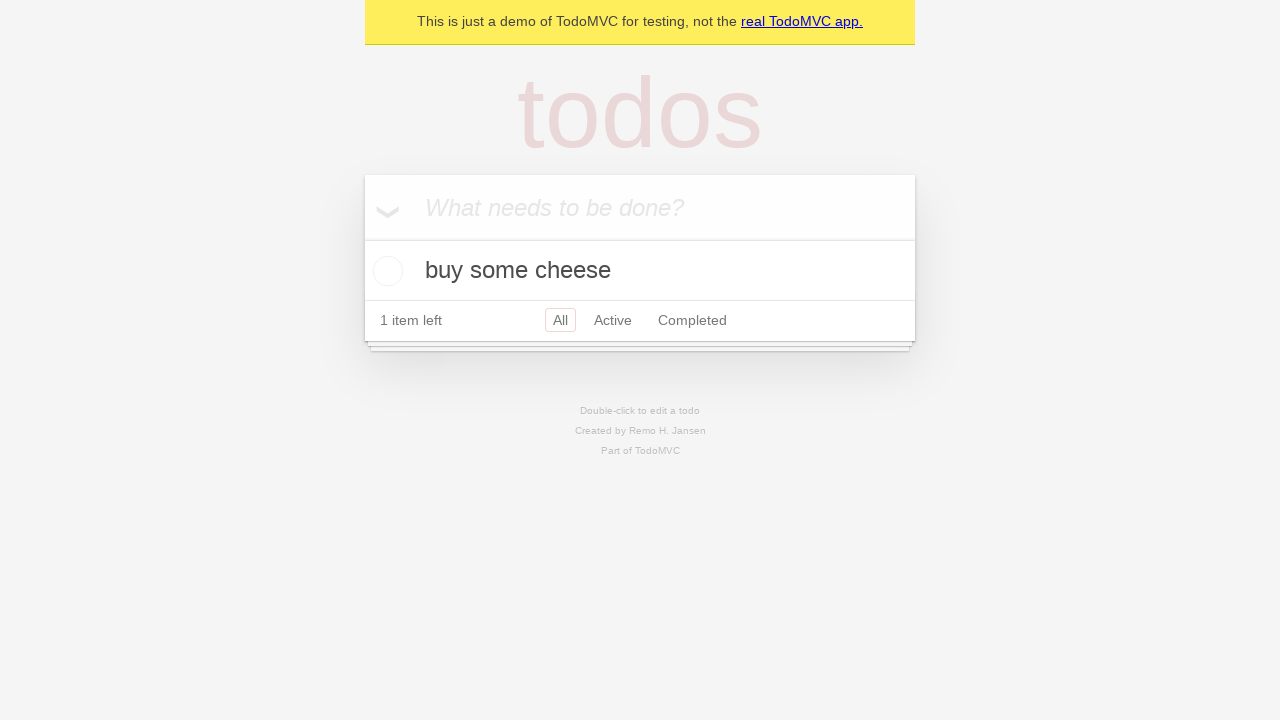

Filled input field with second todo 'feed the cat' on internal:attr=[placeholder="What needs to be done?"i]
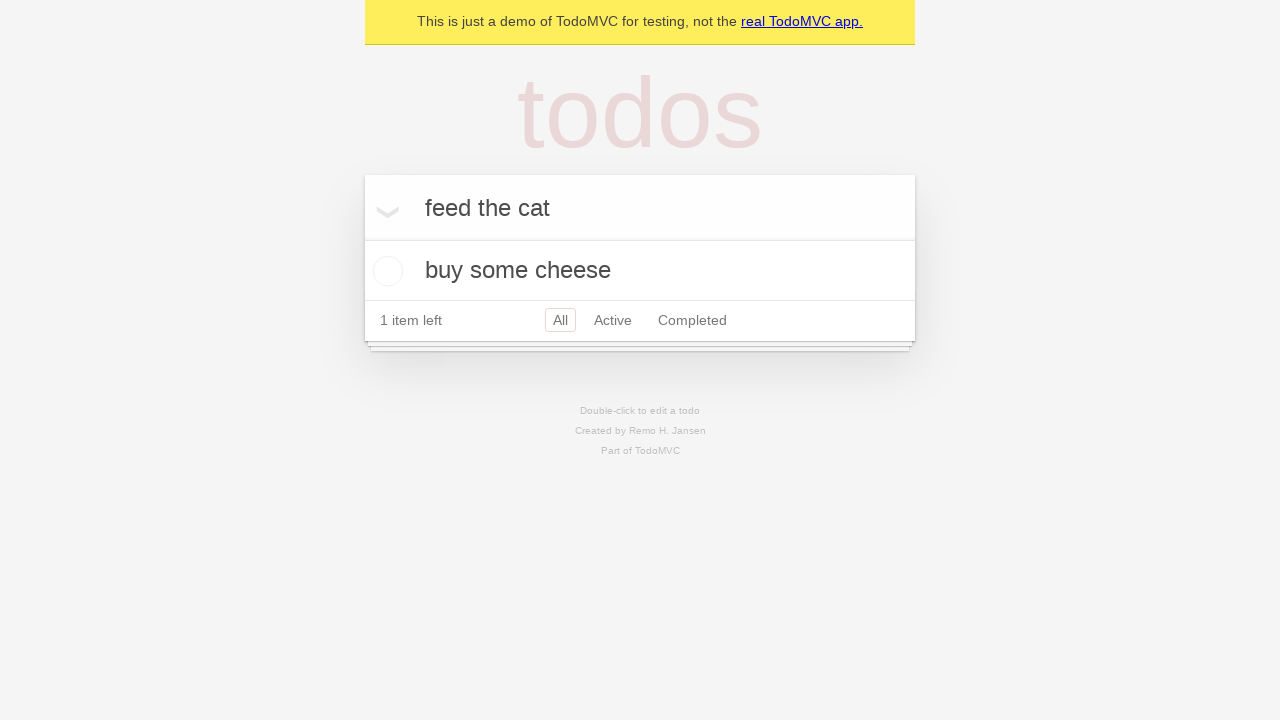

Pressed Enter to submit second todo on internal:attr=[placeholder="What needs to be done?"i]
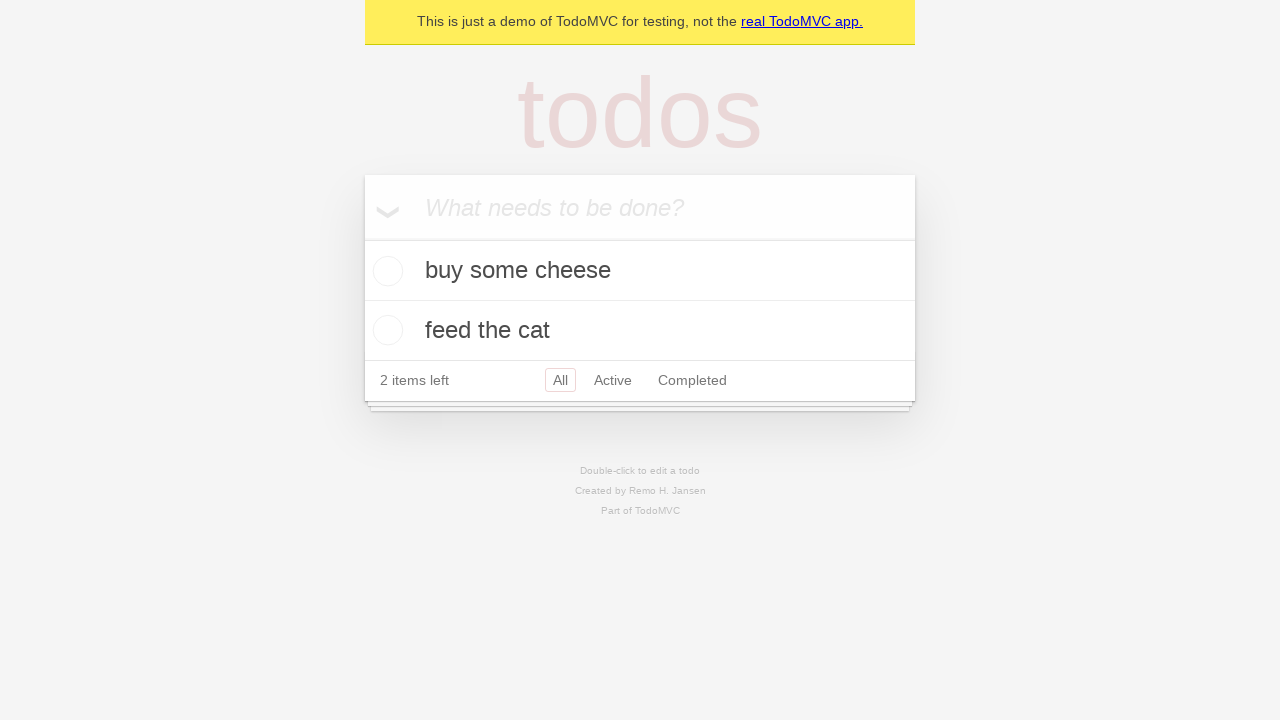

Both todo items are visible in the list
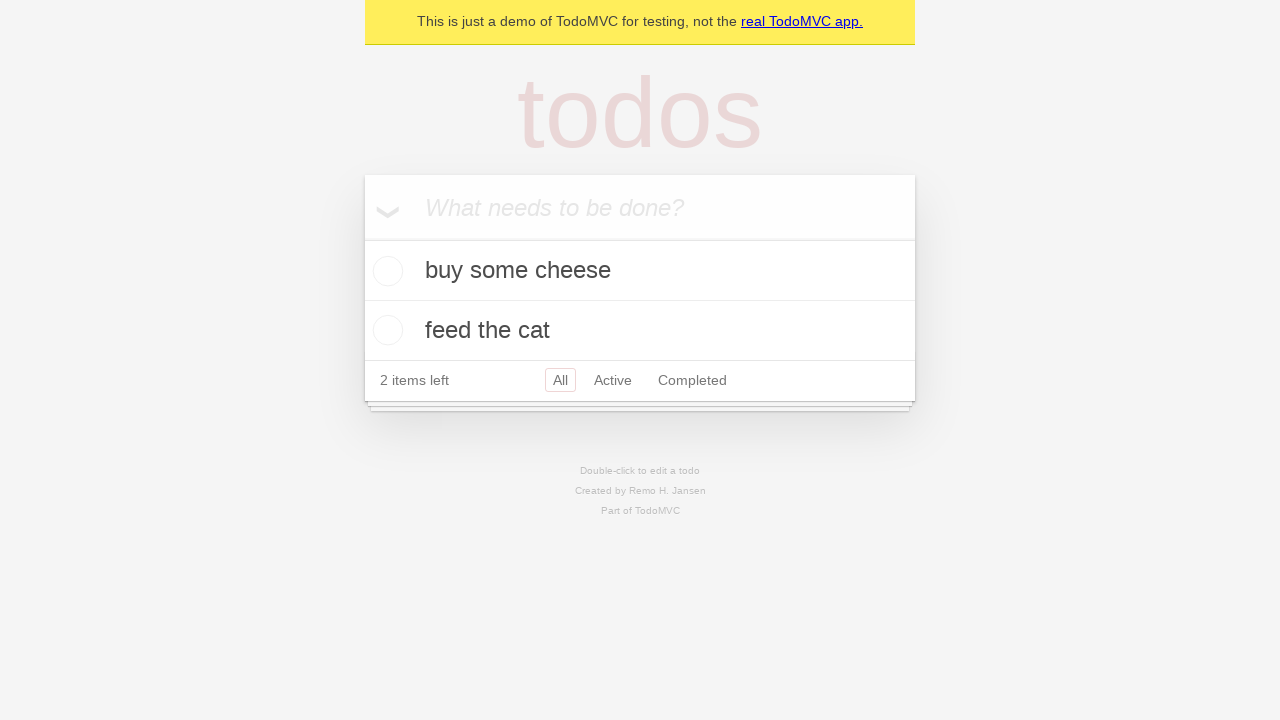

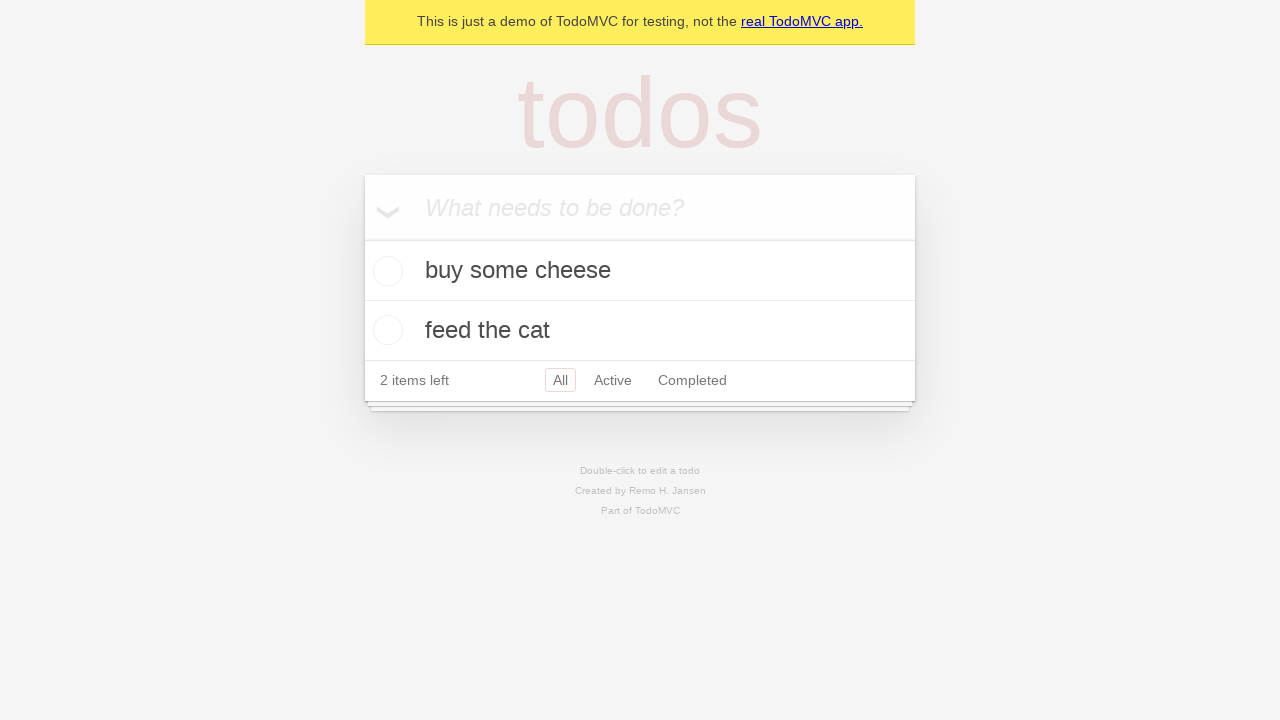